Tests click-and-hold functionality to select multiple consecutive items in a grid

Starting URL: http://jqueryui.com/resources/demos/selectable/display-grid.html

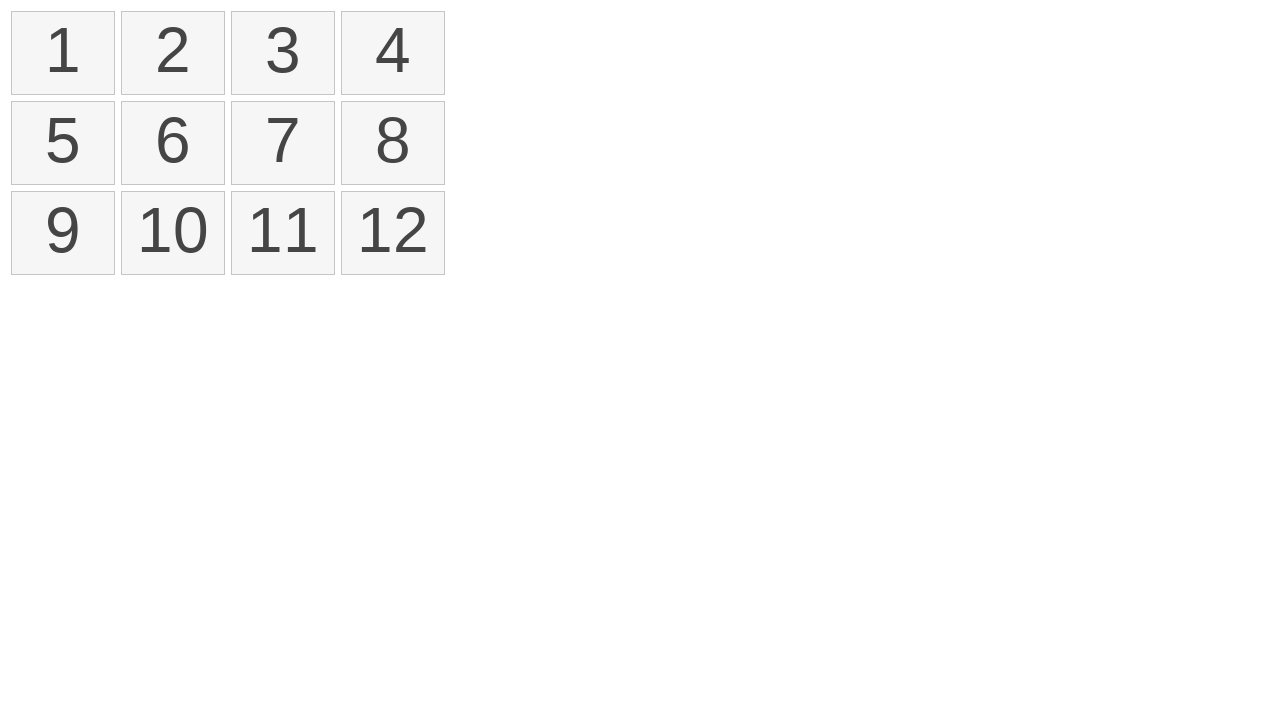

Navigated to jQuery UI selectable grid demo page
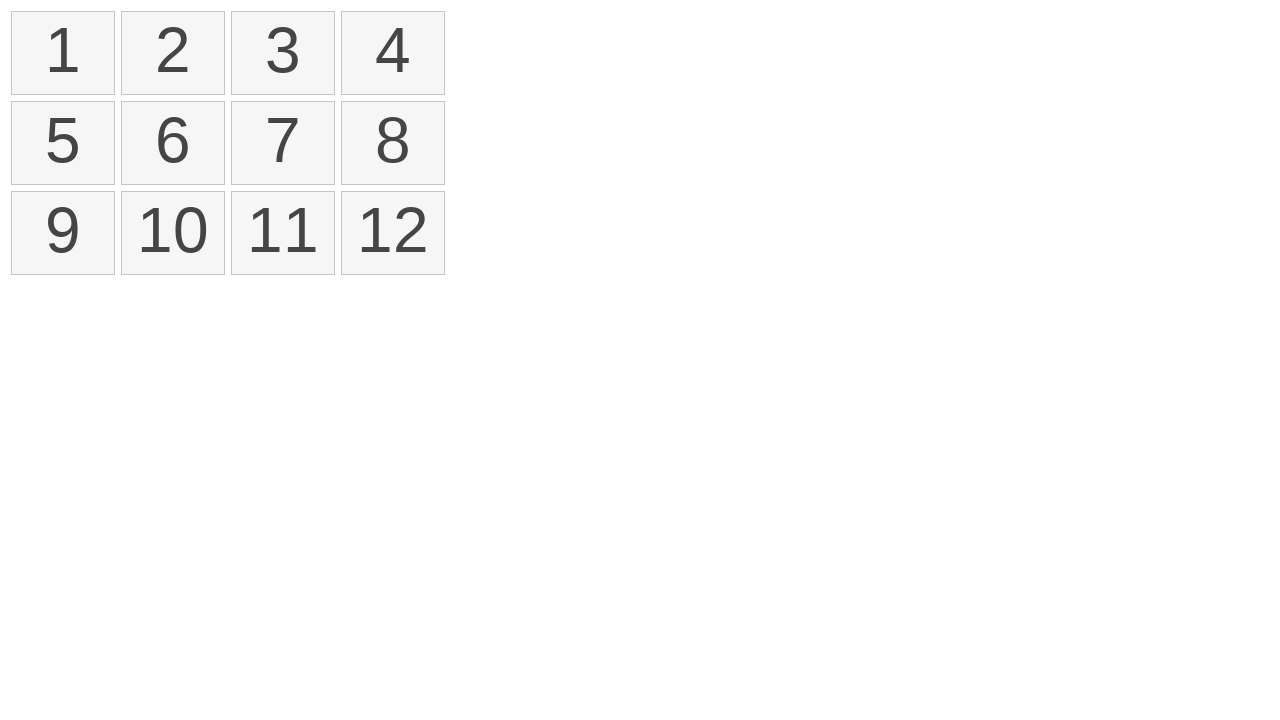

Located all selectable items in the grid
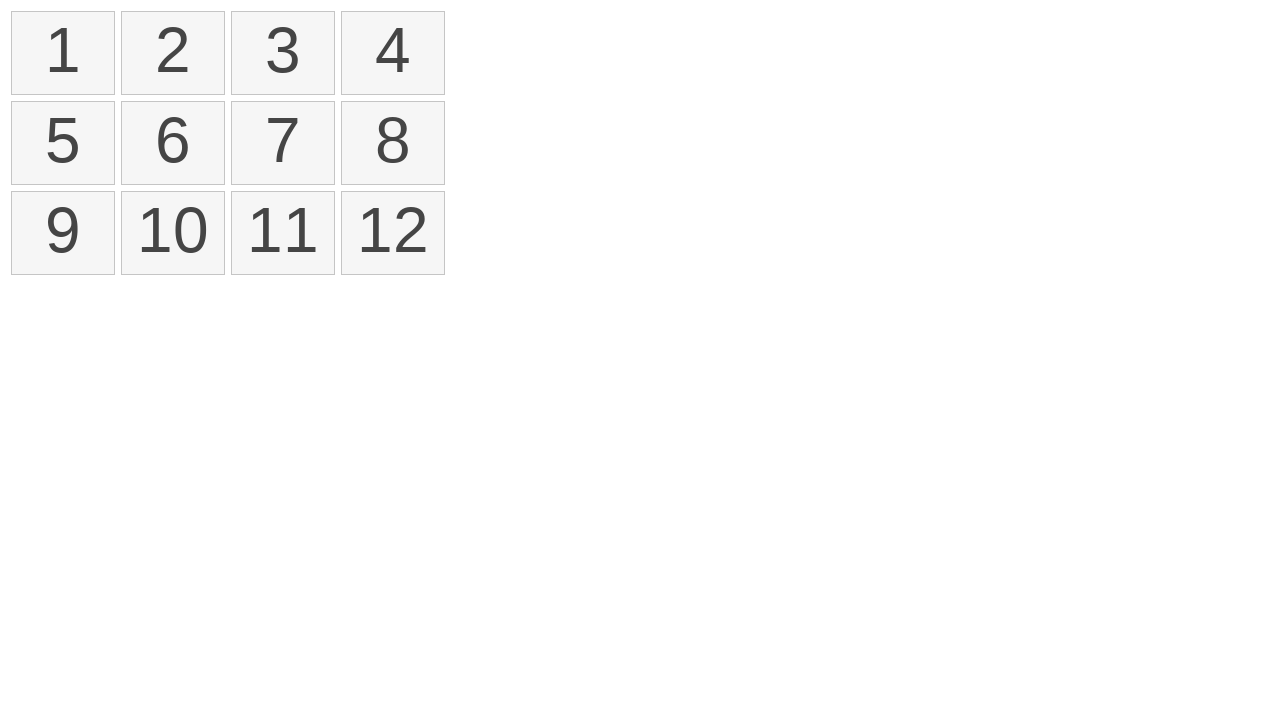

Identified first item in the selectable grid
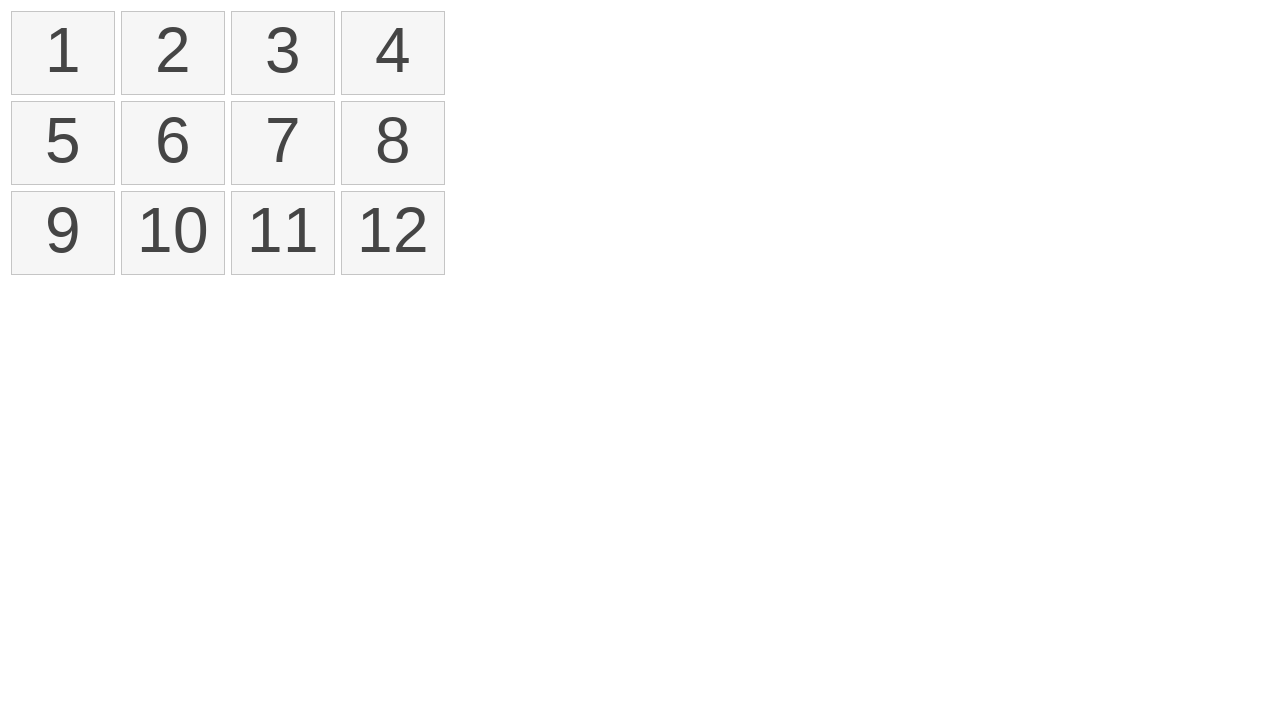

Identified eleventh item in the selectable grid
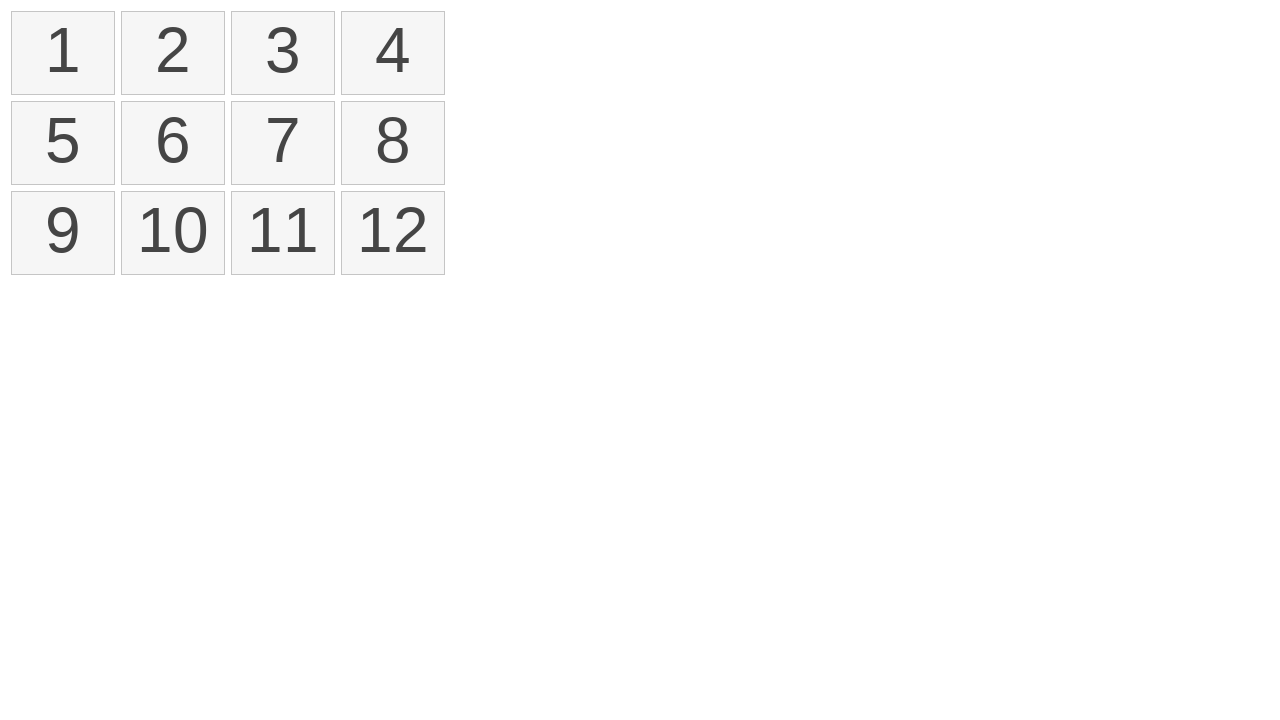

Performed click-and-hold drag from first item to eleventh item to select multiple consecutive items at (283, 233)
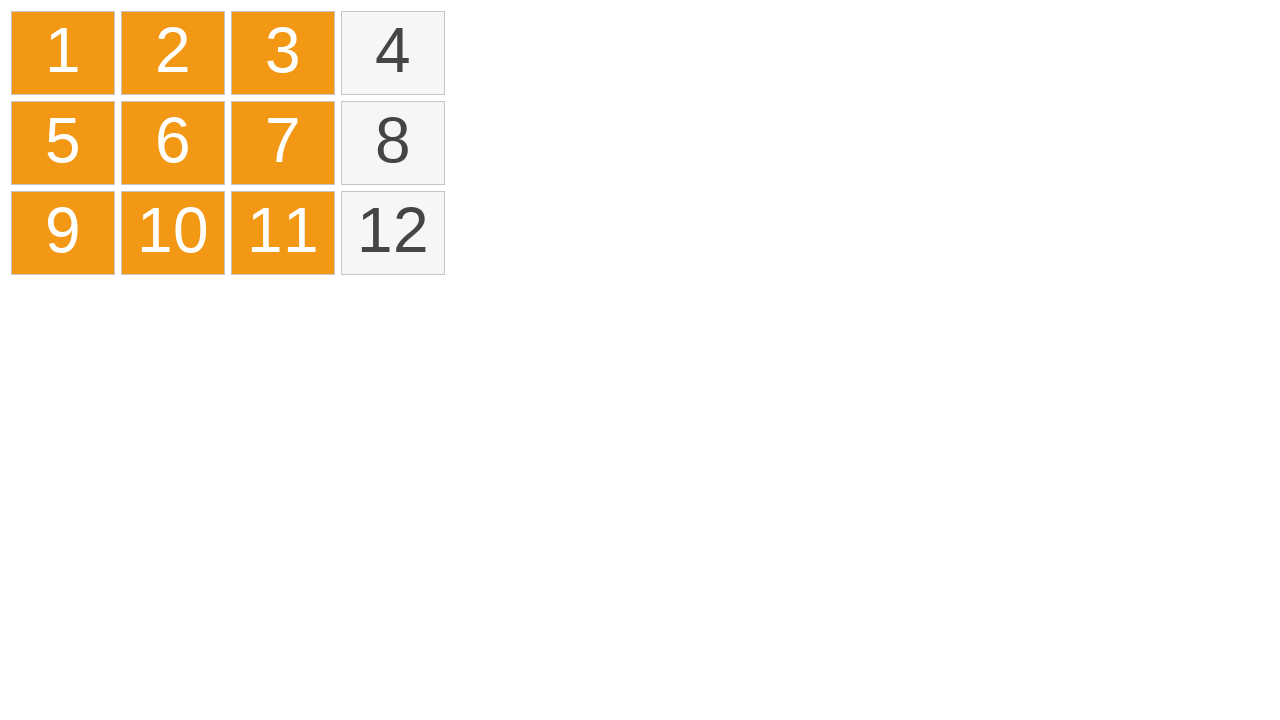

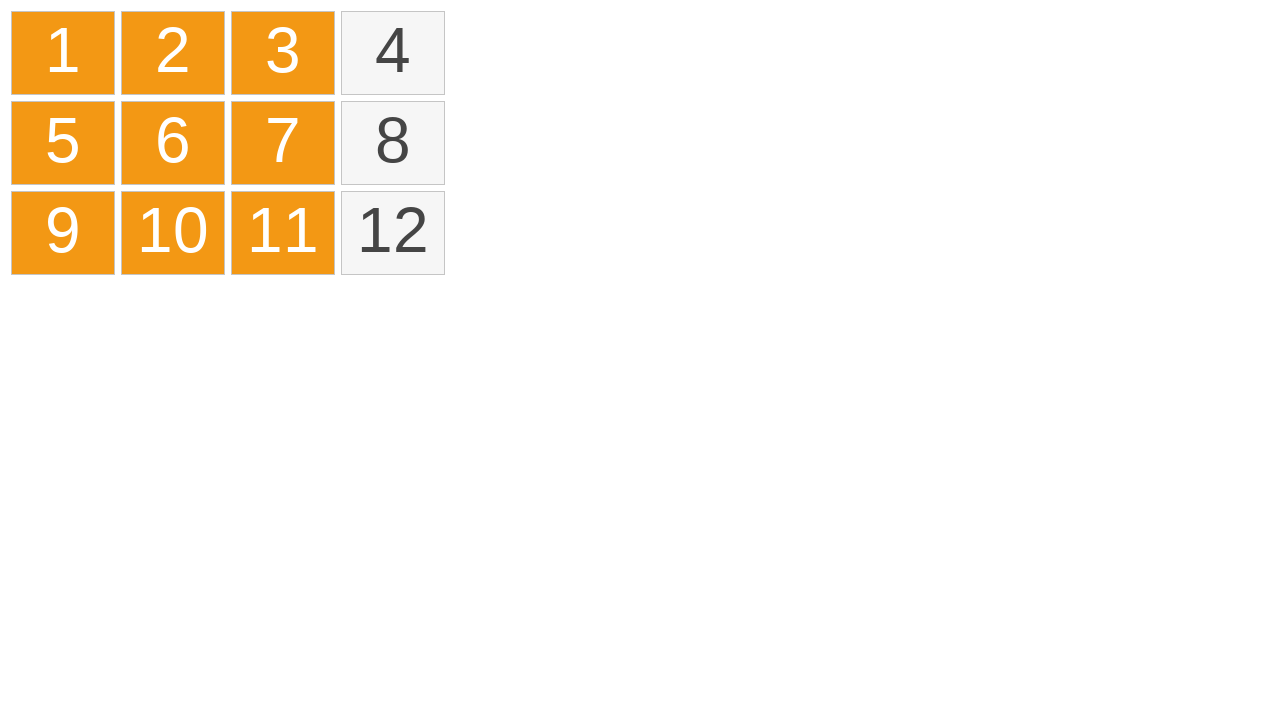